Tests a slow calculator web application by setting a delay time, performing a calculation (7 + 8), and verifying the result after waiting for the delayed response

Starting URL: https://bonigarcia.dev/selenium-webdriver-java/slow-calculator.html

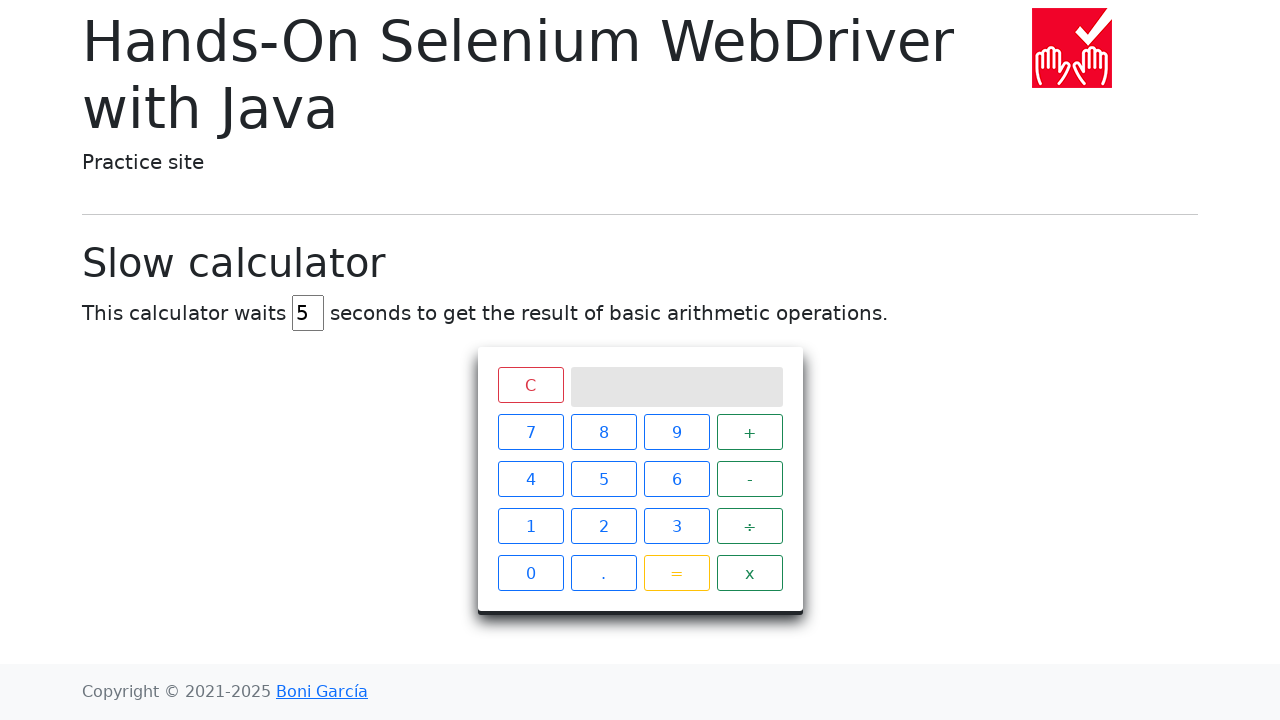

Cleared the delay field on #delay
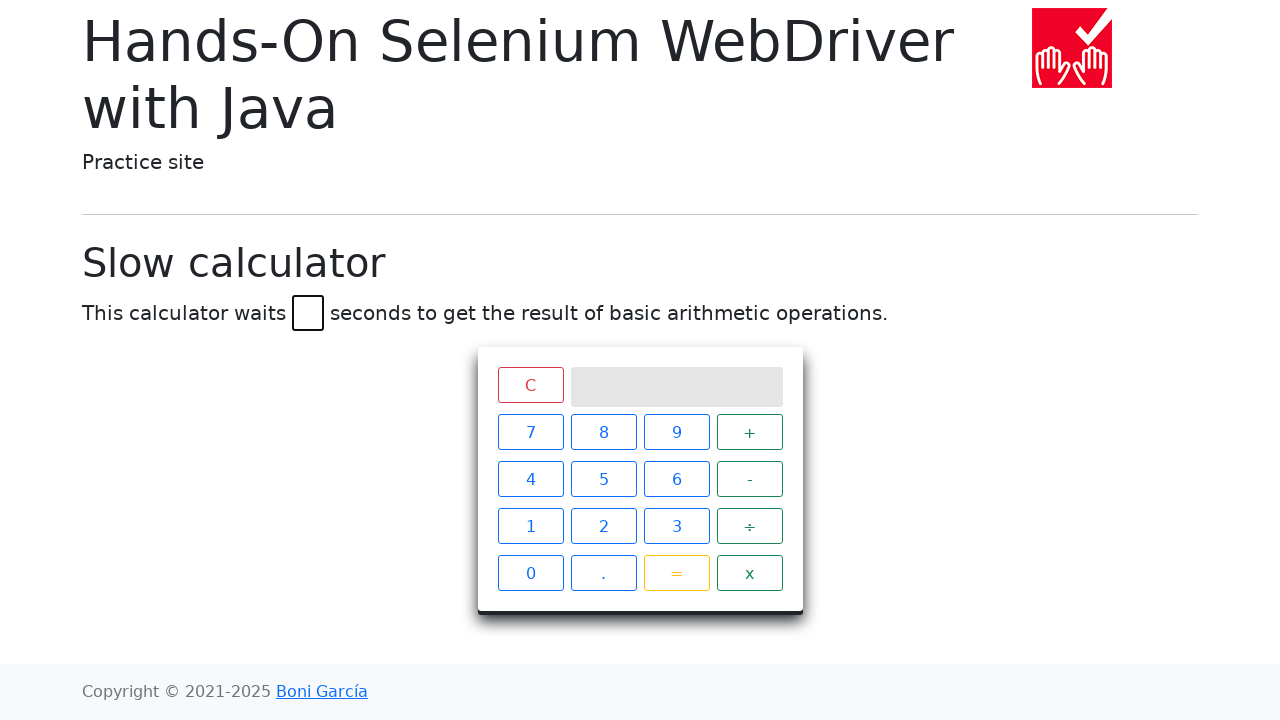

Set delay to 45 seconds on #delay
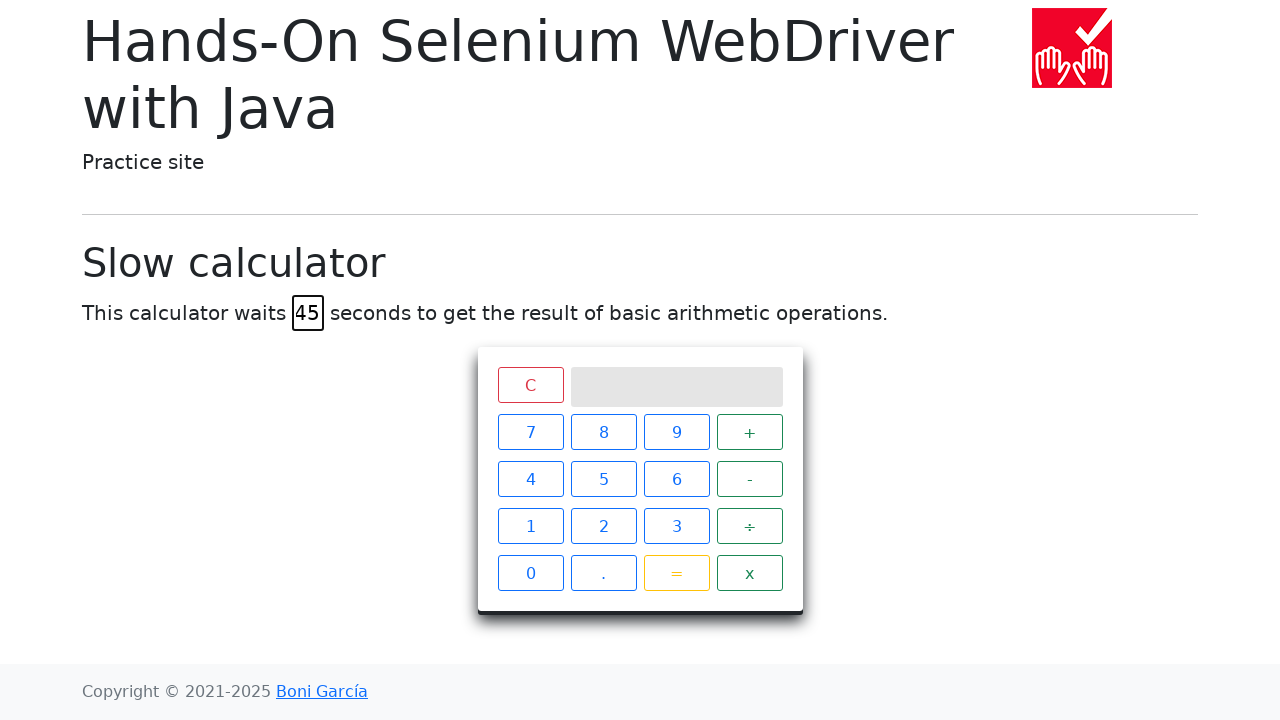

Clicked clear button to reset calculator display at (530, 385) on xpath=//*[text()="C"]
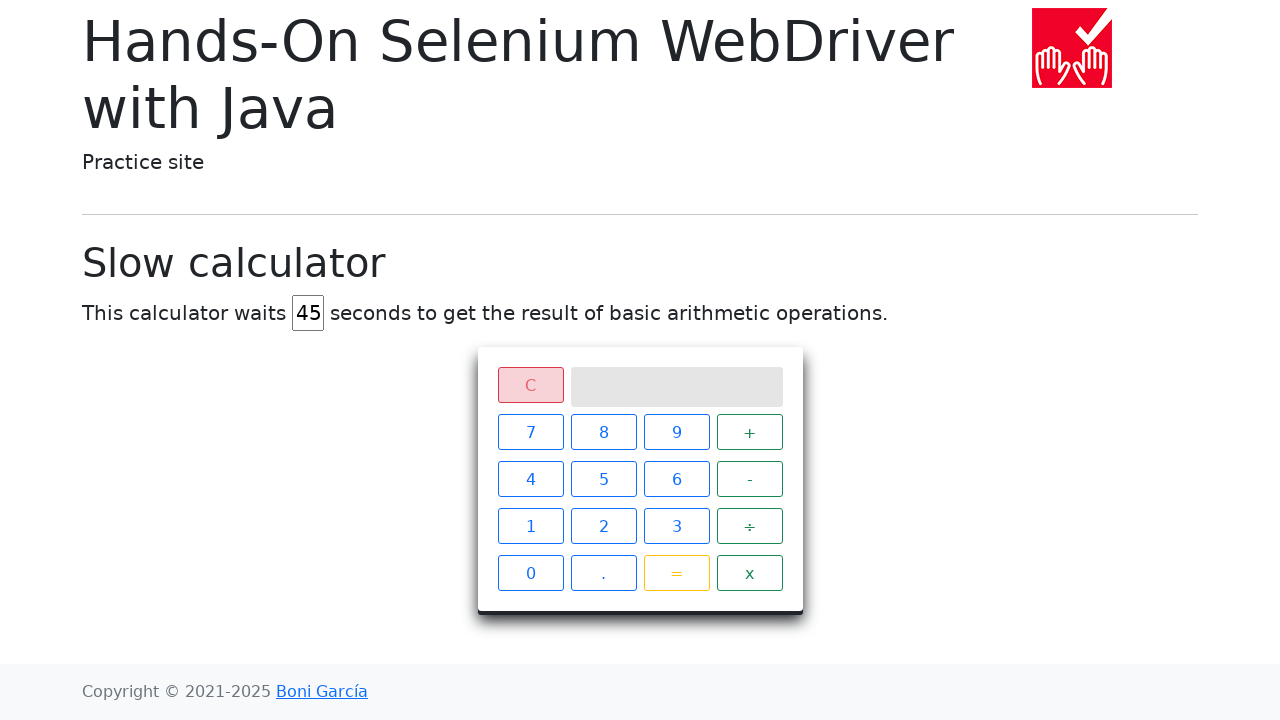

Clicked number 7 at (530, 432) on xpath=//*[text()="7"]
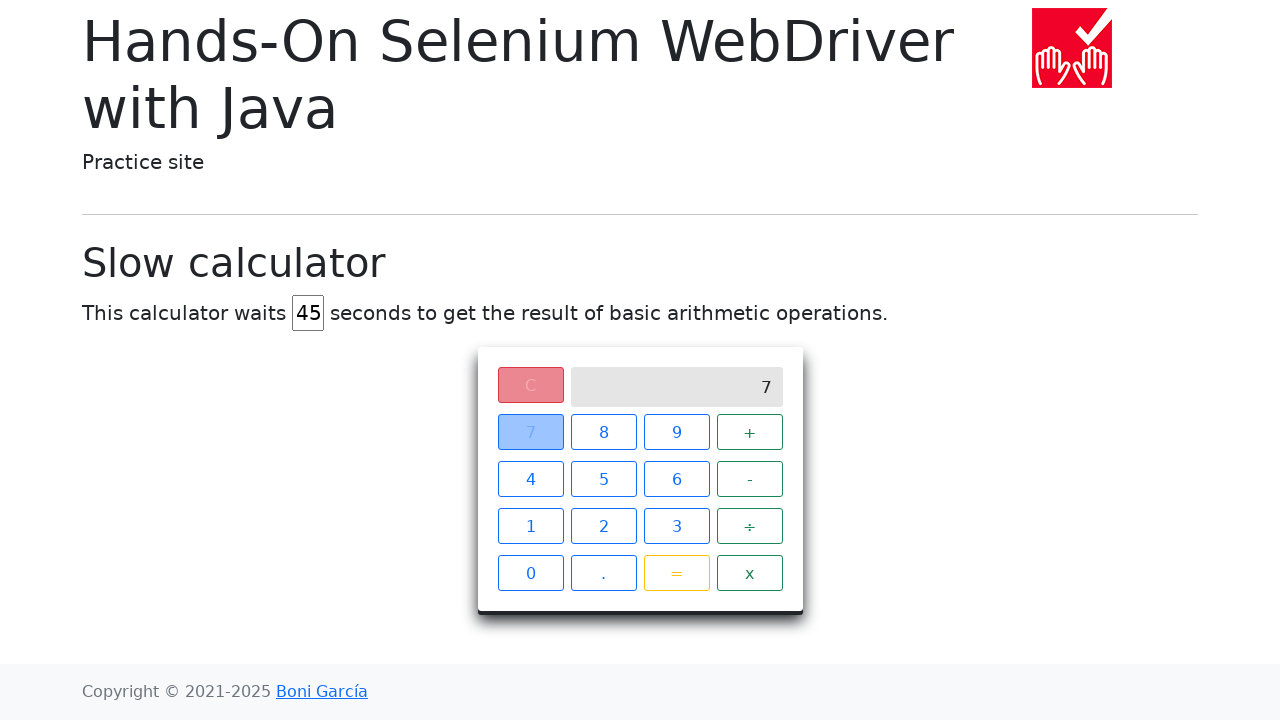

Clicked addition operator at (750, 432) on xpath=//*[text()="+"]
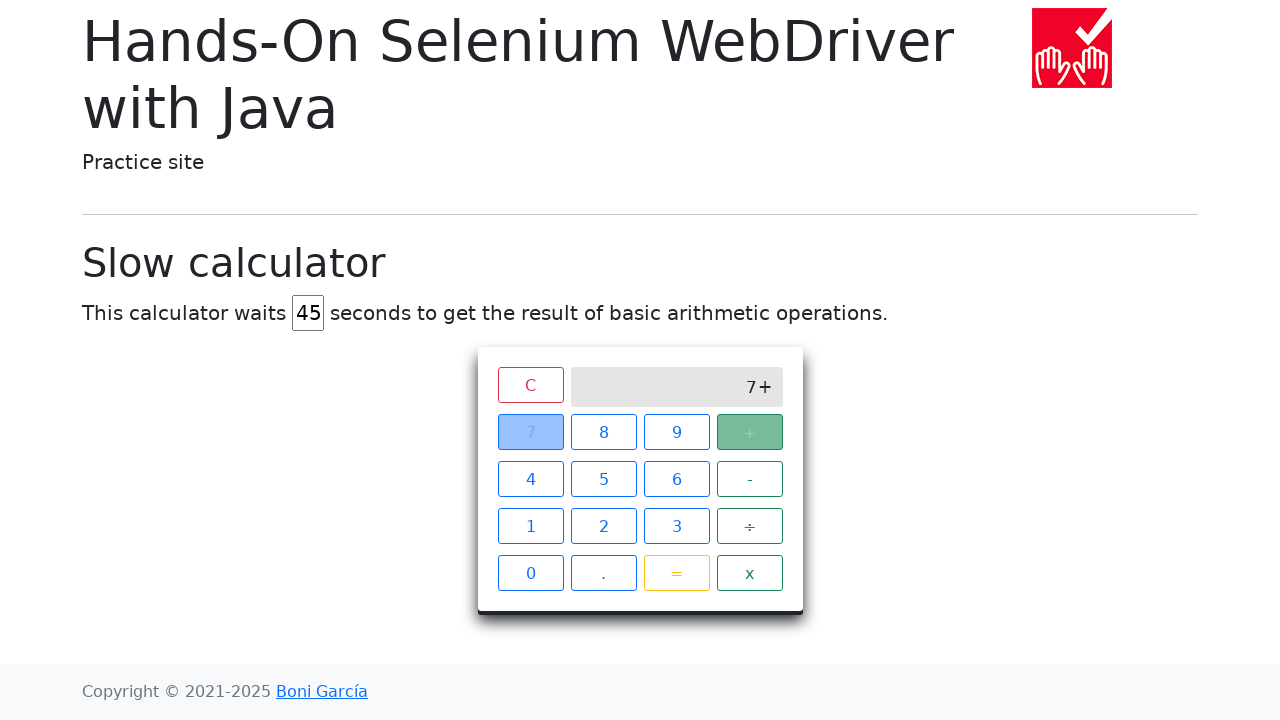

Clicked number 8 at (604, 432) on xpath=//*[text()="8"]
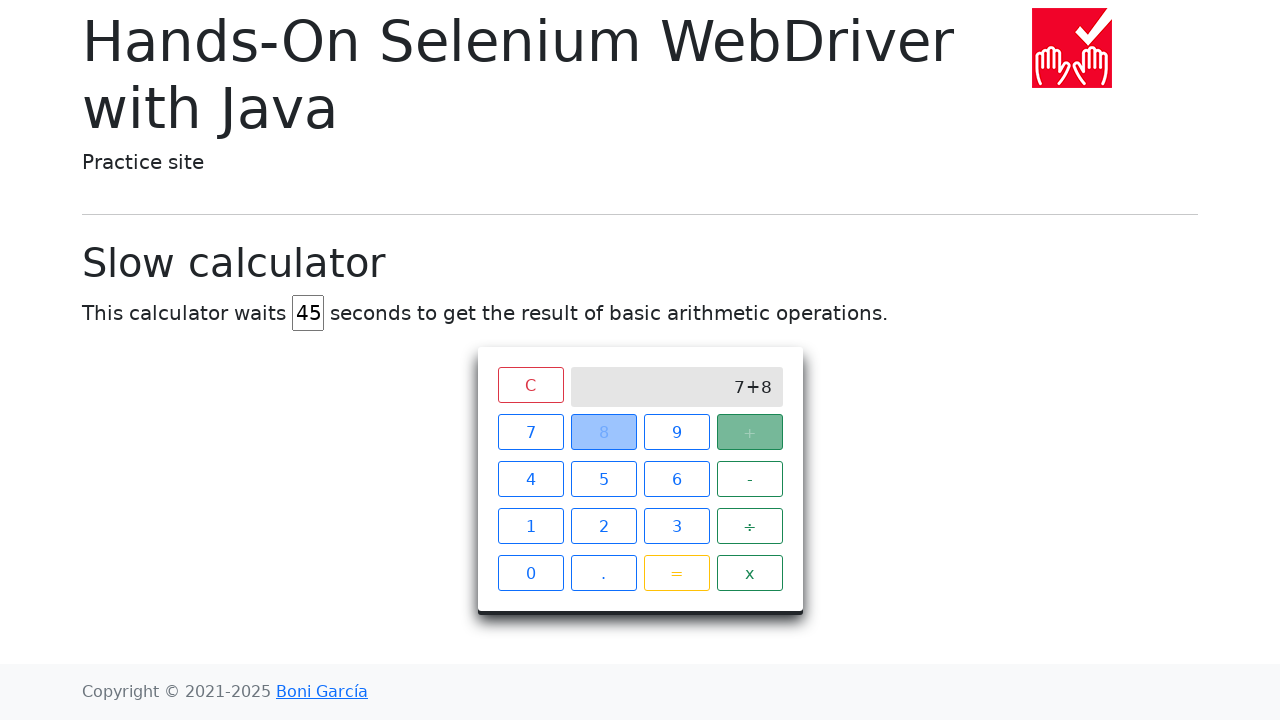

Clicked equals button to submit calculation at (676, 573) on xpath=//*[text()="="]
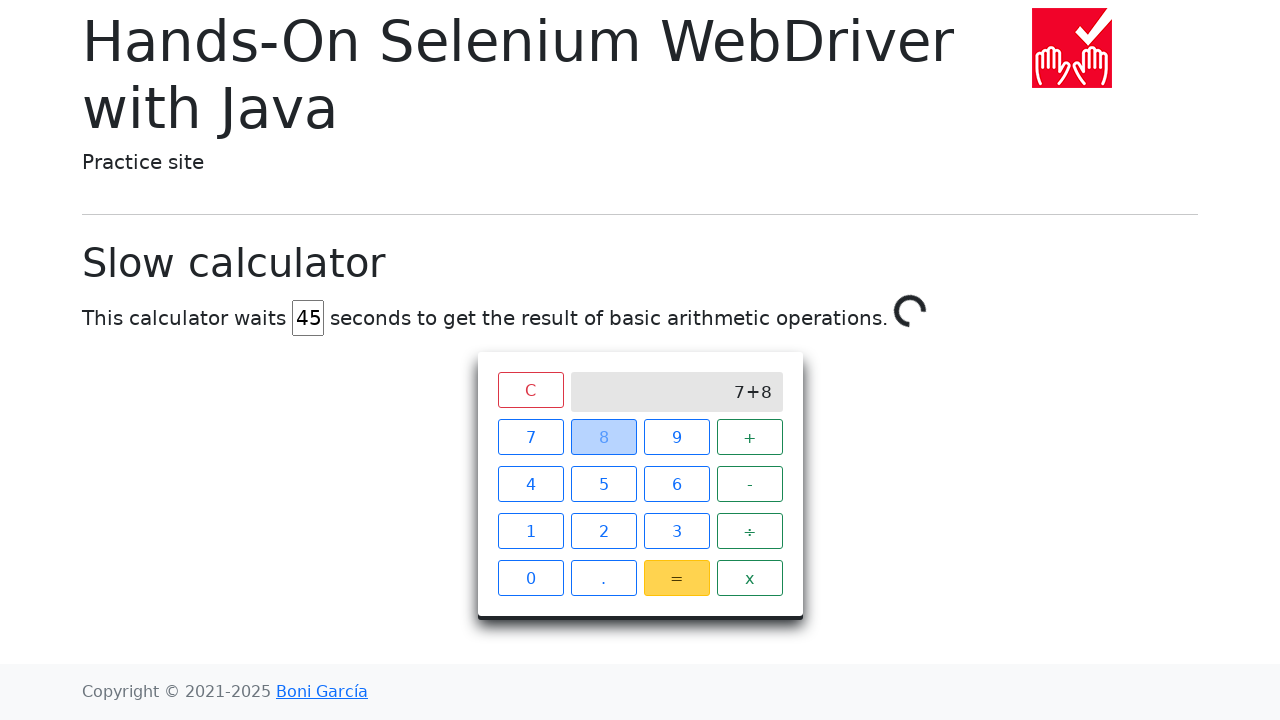

Waited for delayed calculation result (15) to appear after 45 second delay
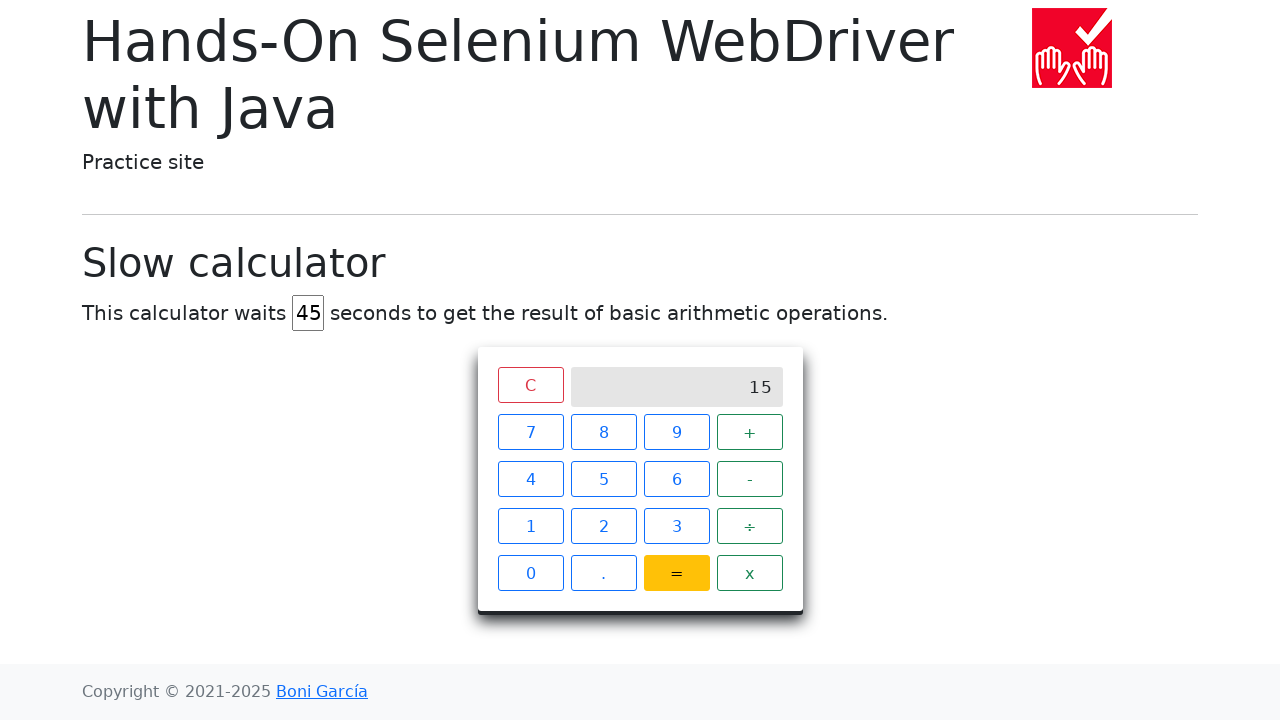

Retrieved result text from calculator screen
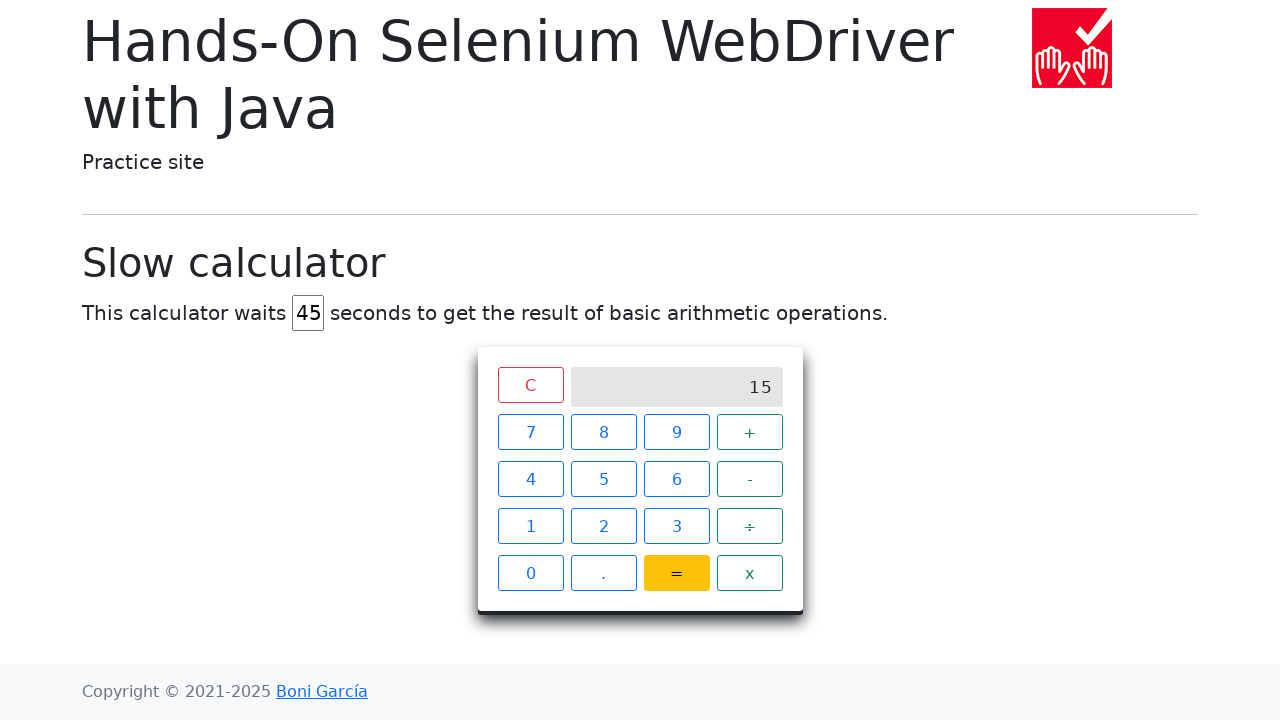

Verified calculation result is correct (15 = 7 + 8)
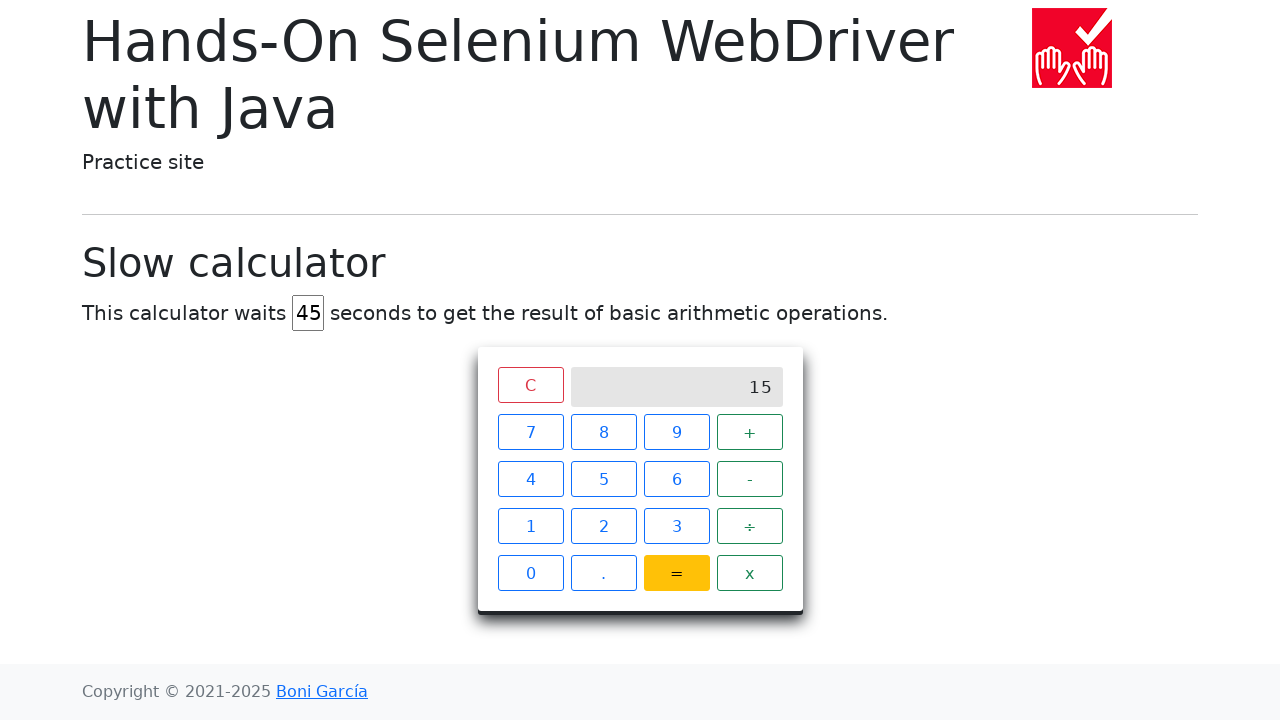

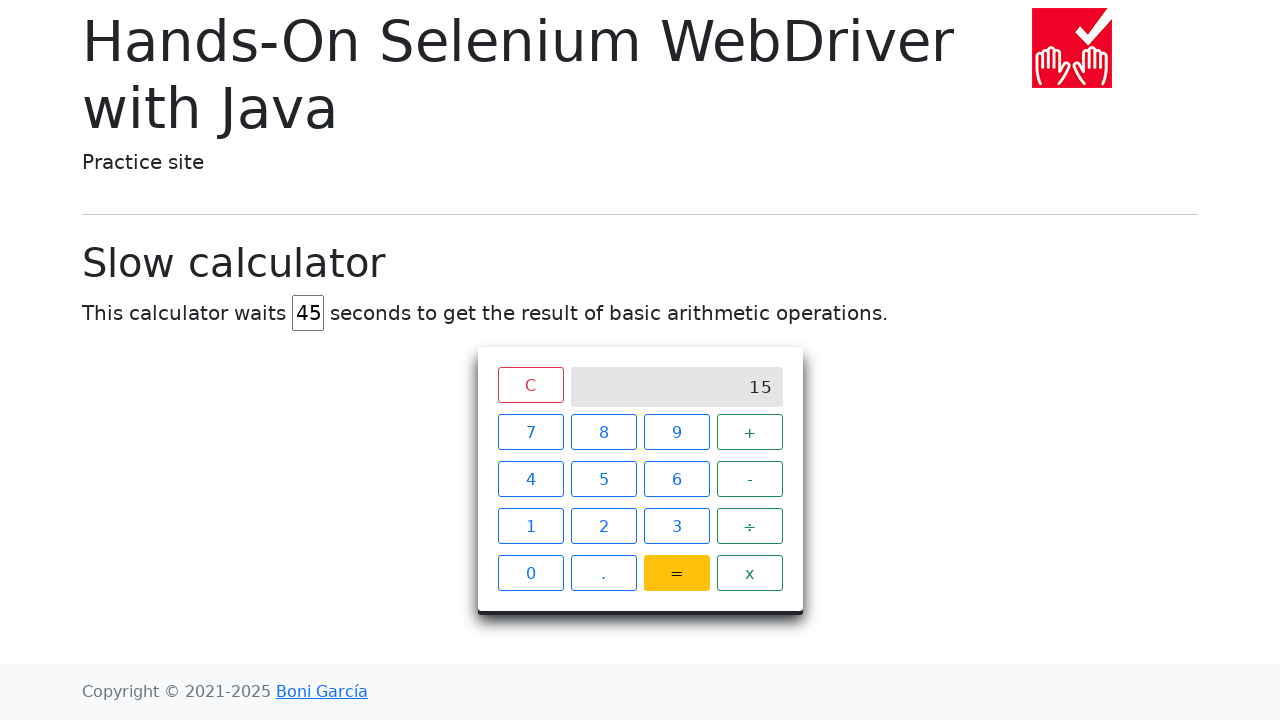